Tests that error icons disappear when closing the error message by triggering an error, then closing it and verifying icons are gone

Starting URL: https://www.saucedemo.com/

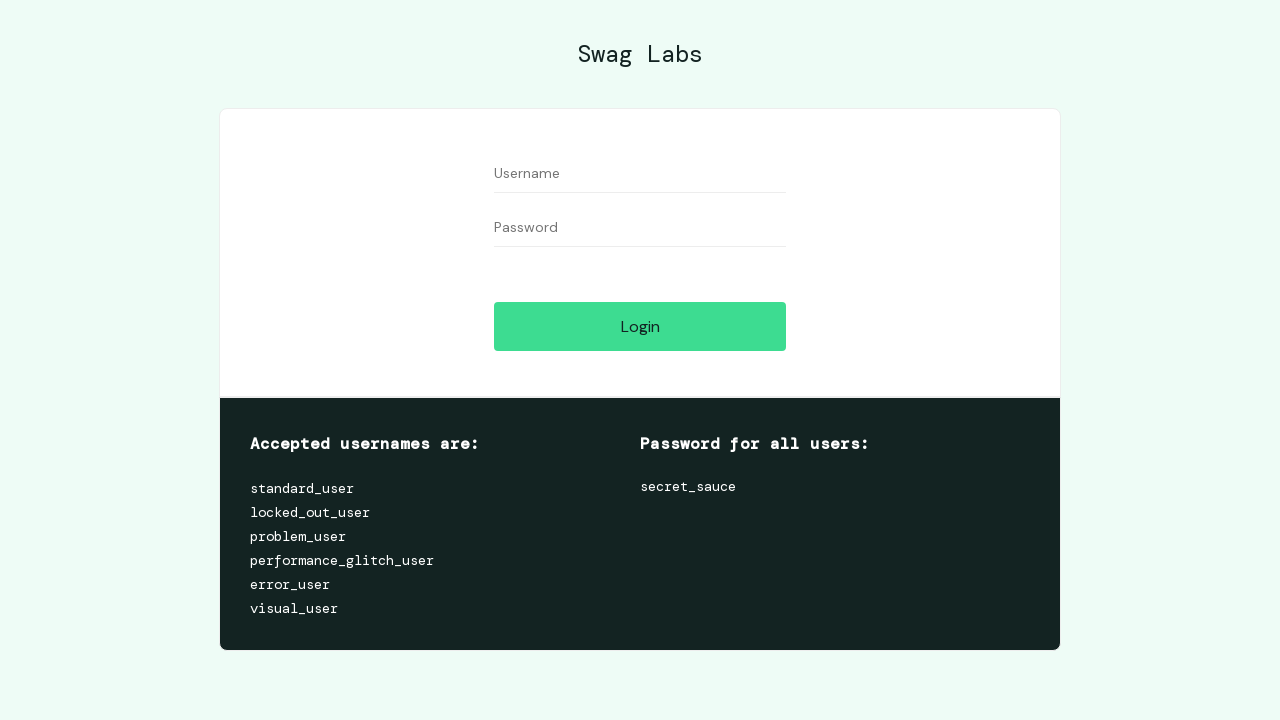

Clicked login button to trigger error at (640, 326) on #login-button
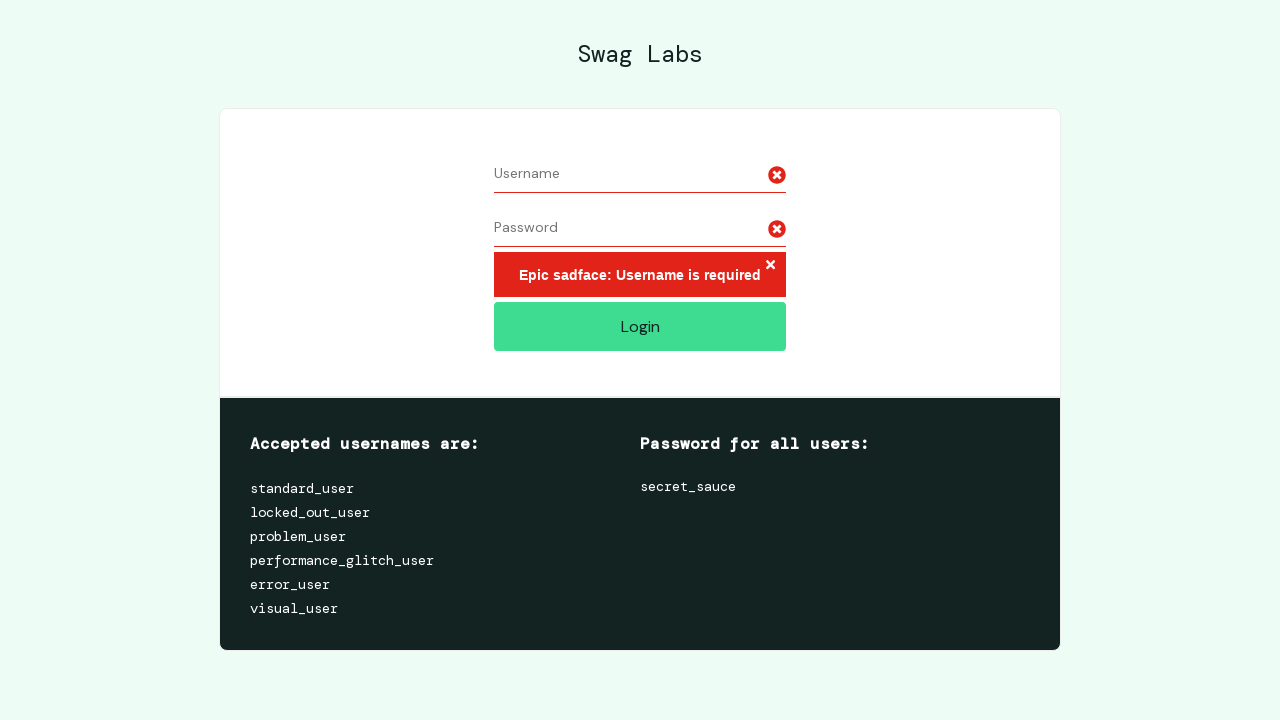

Clicked on username field at (640, 174) on #user-name
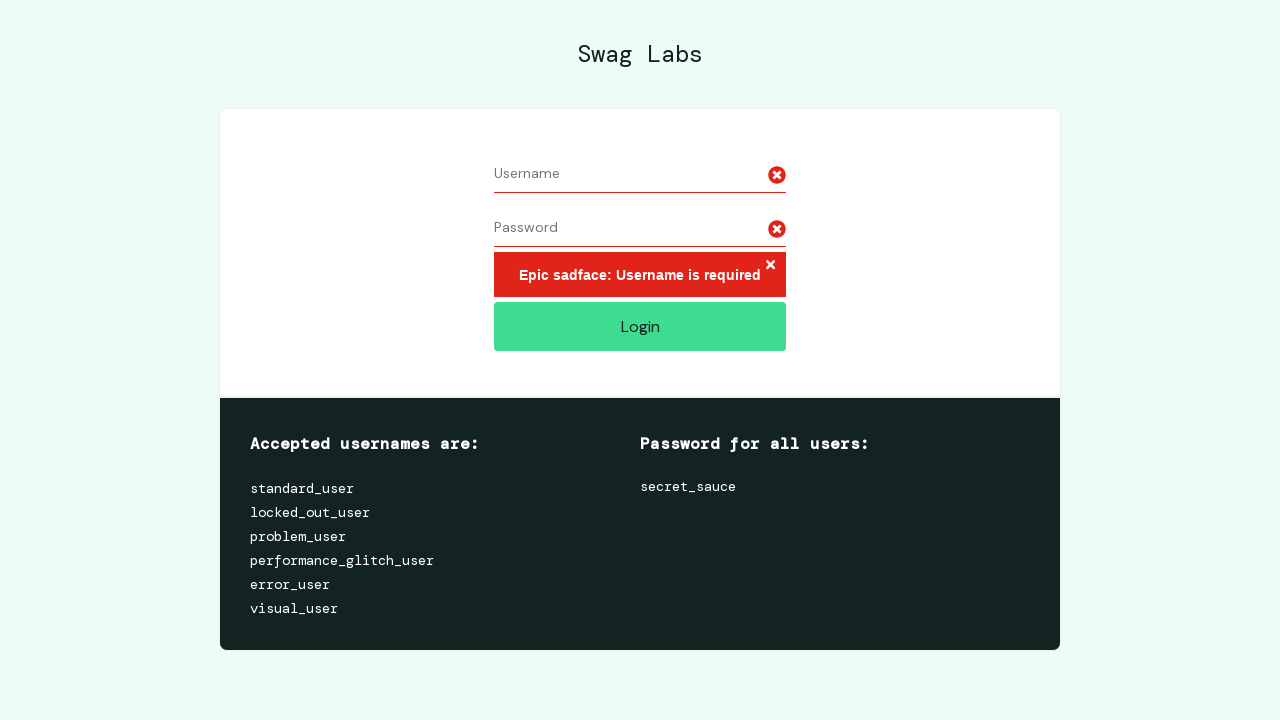

Filled username field with a space on #user-name
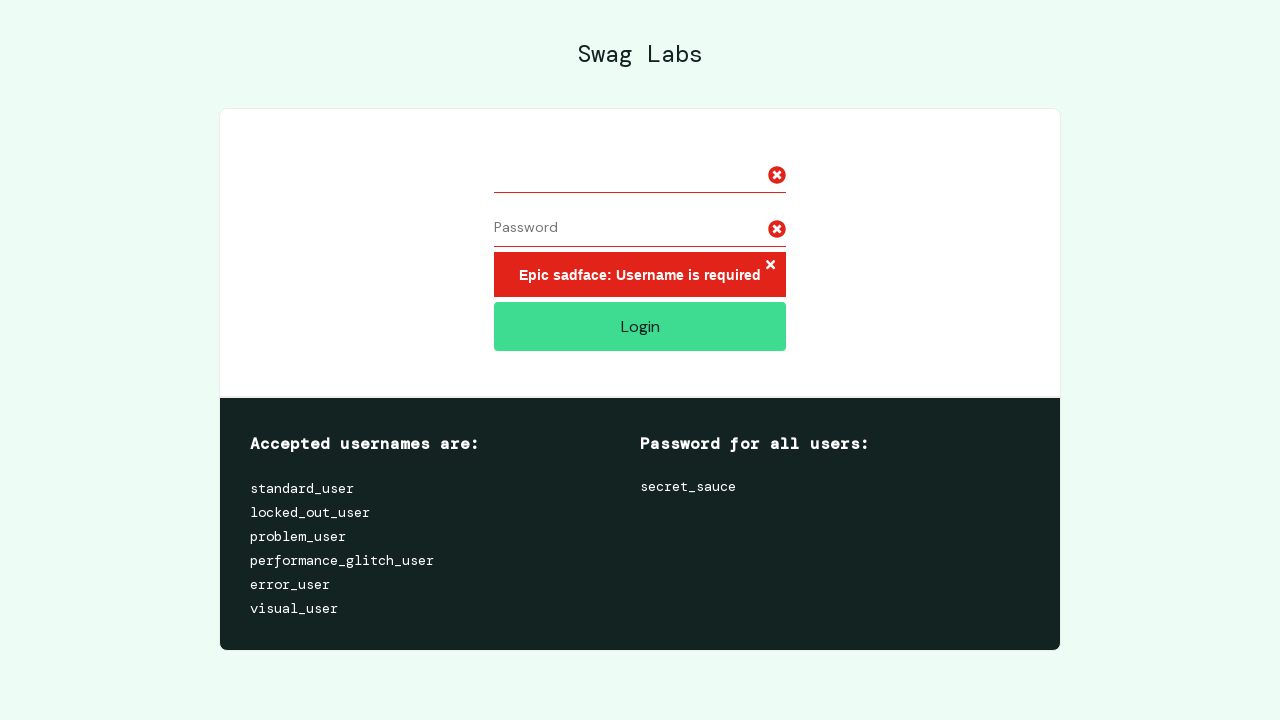

Clicked on password field at (640, 228) on #password
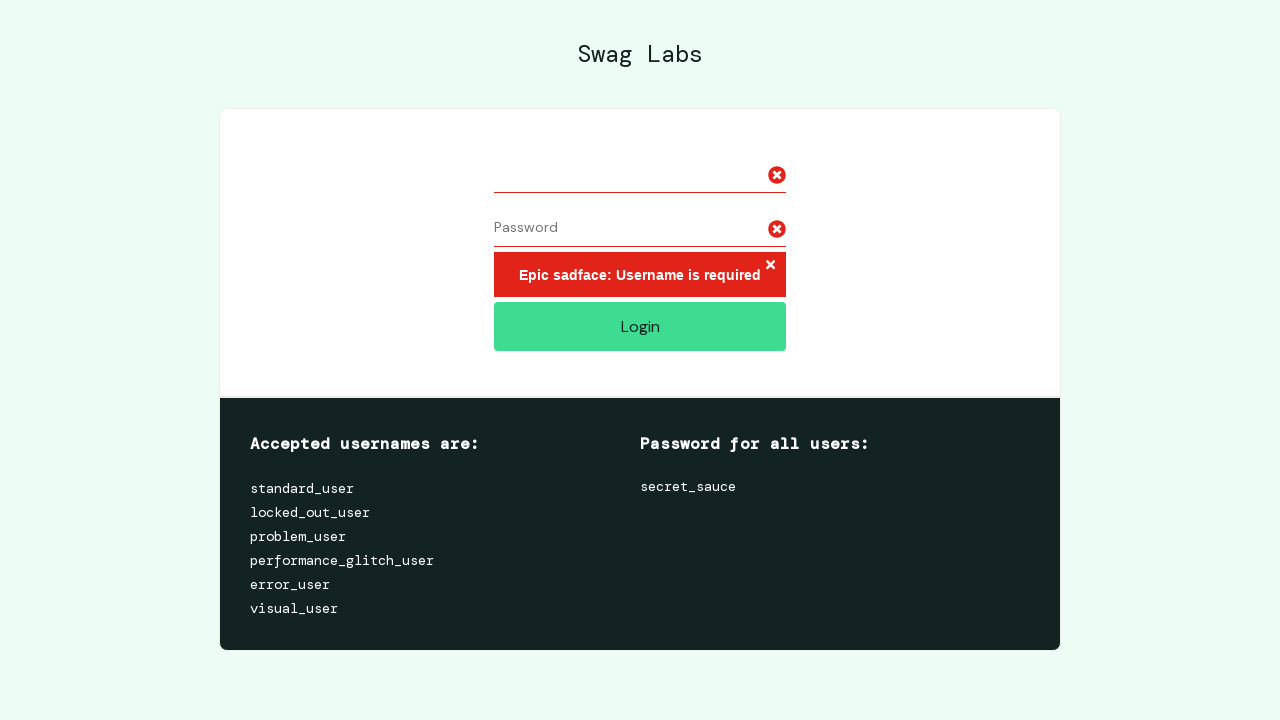

Filled password field with a space on #password
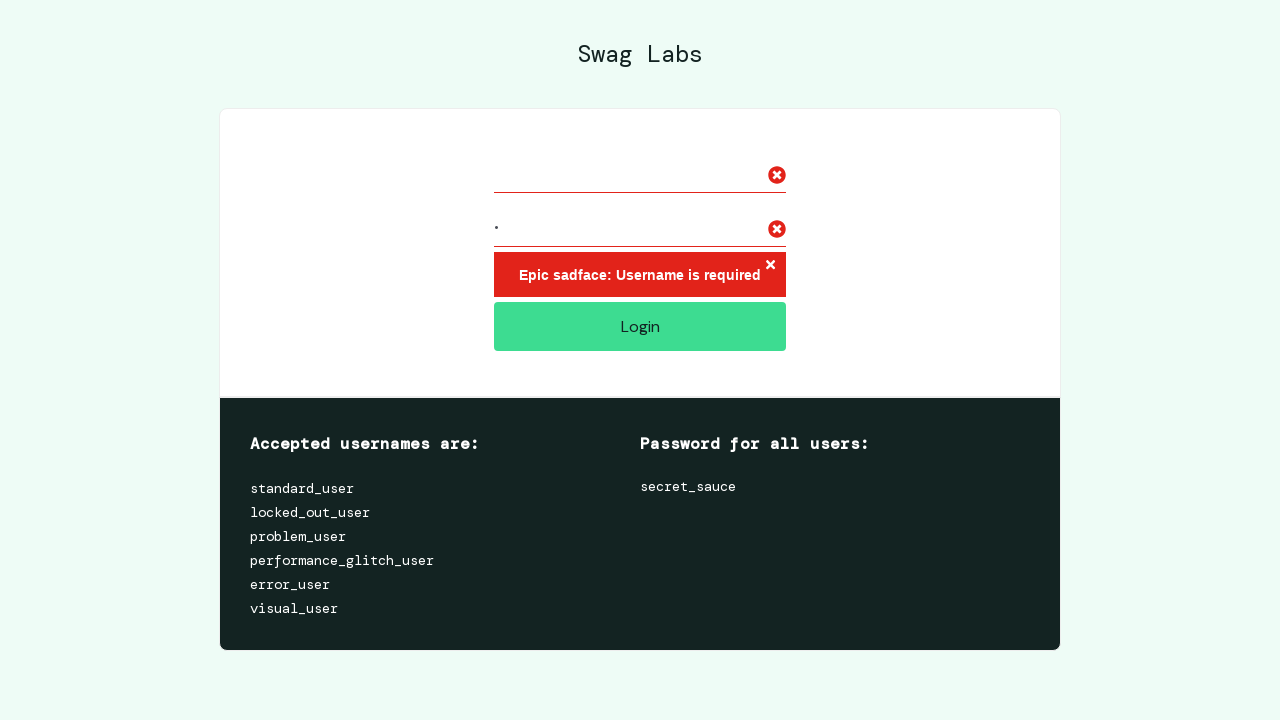

Error message appeared on screen
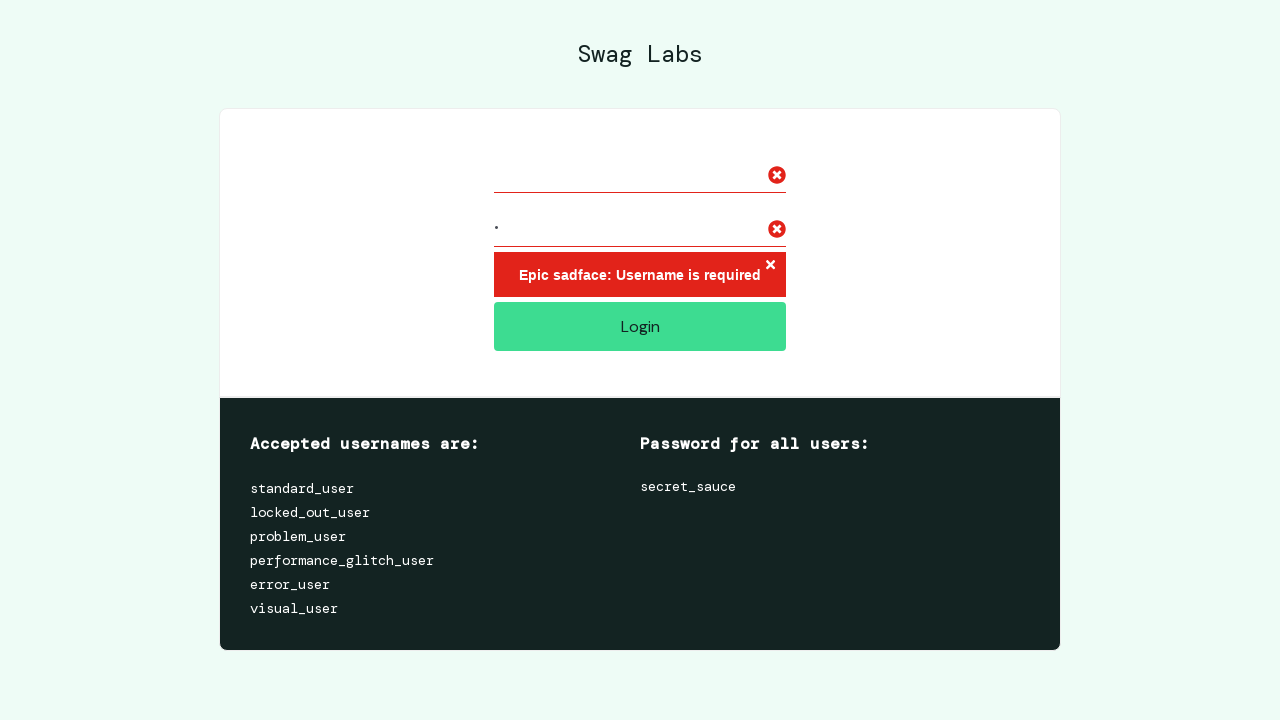

Clicked close button on error message at (770, 266) on button.error-button
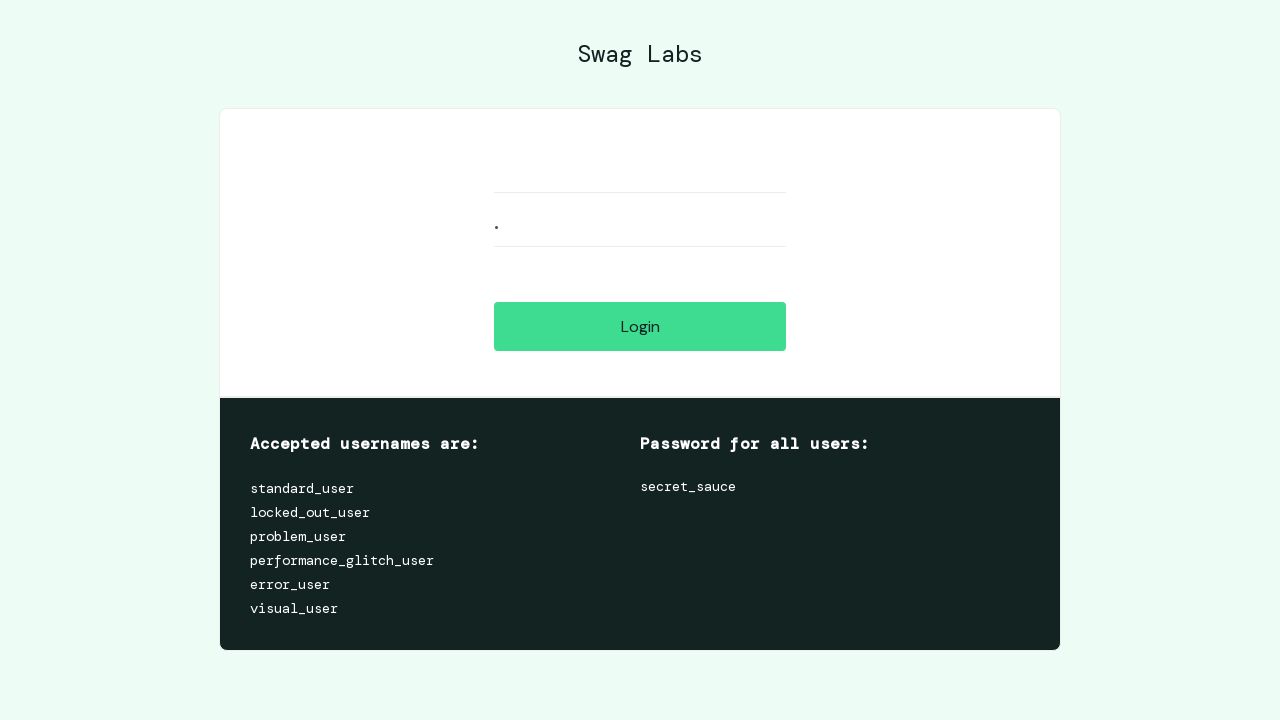

Queried for red X error icons
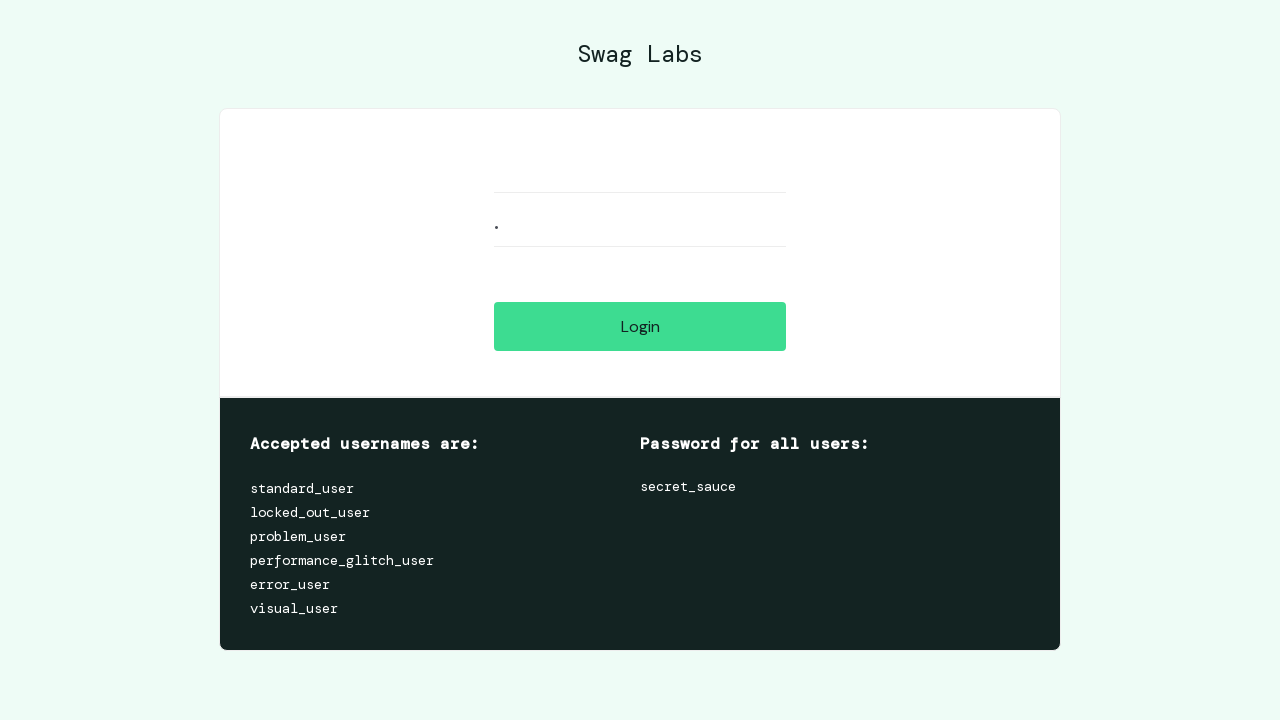

Verified that all red X error icons have disappeared
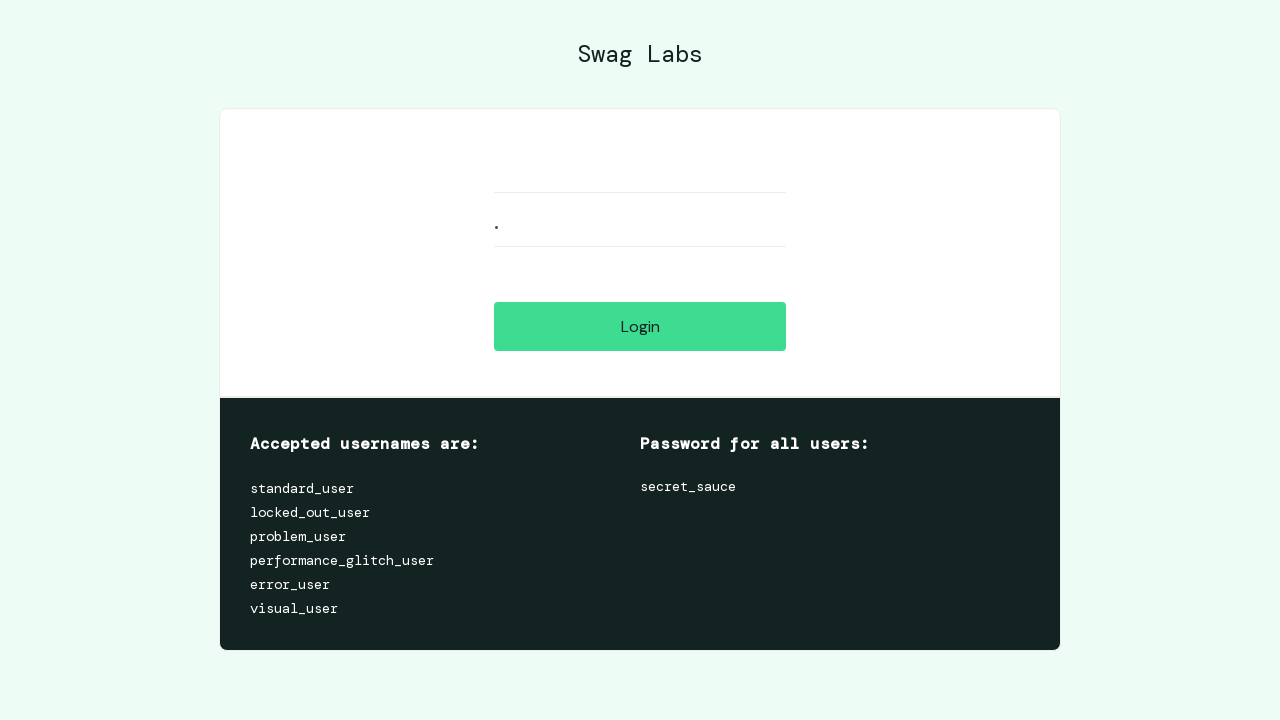

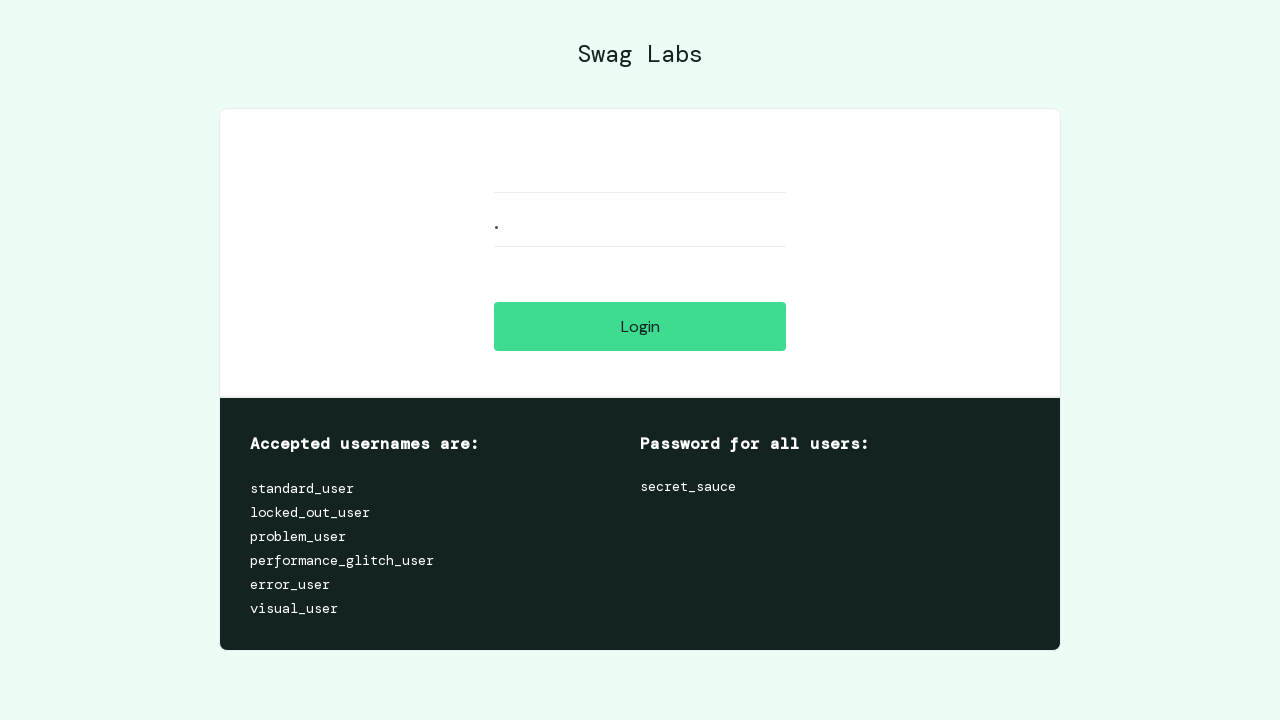